Tests navigation to the Contacts page by clicking the Contacts button

Starting URL: https://s2310455014.github.io/vue-event-inviter/#/

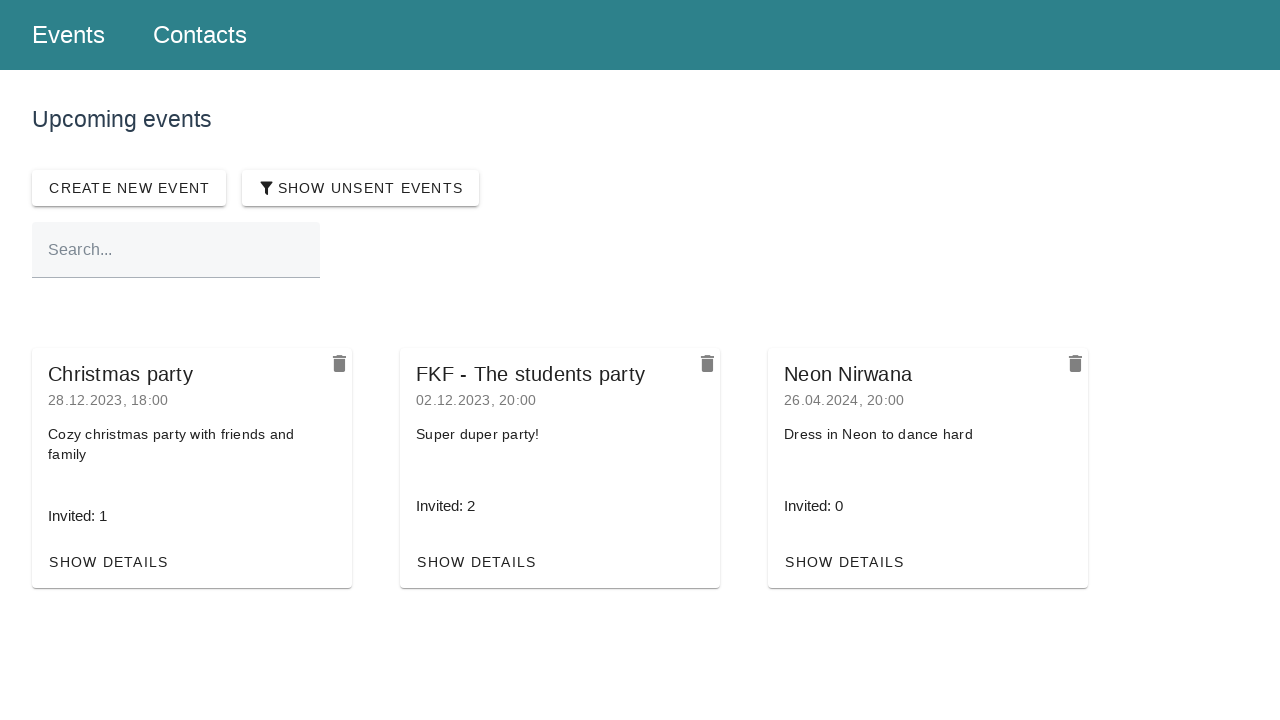

Navigated to Vue Event Inviter home page
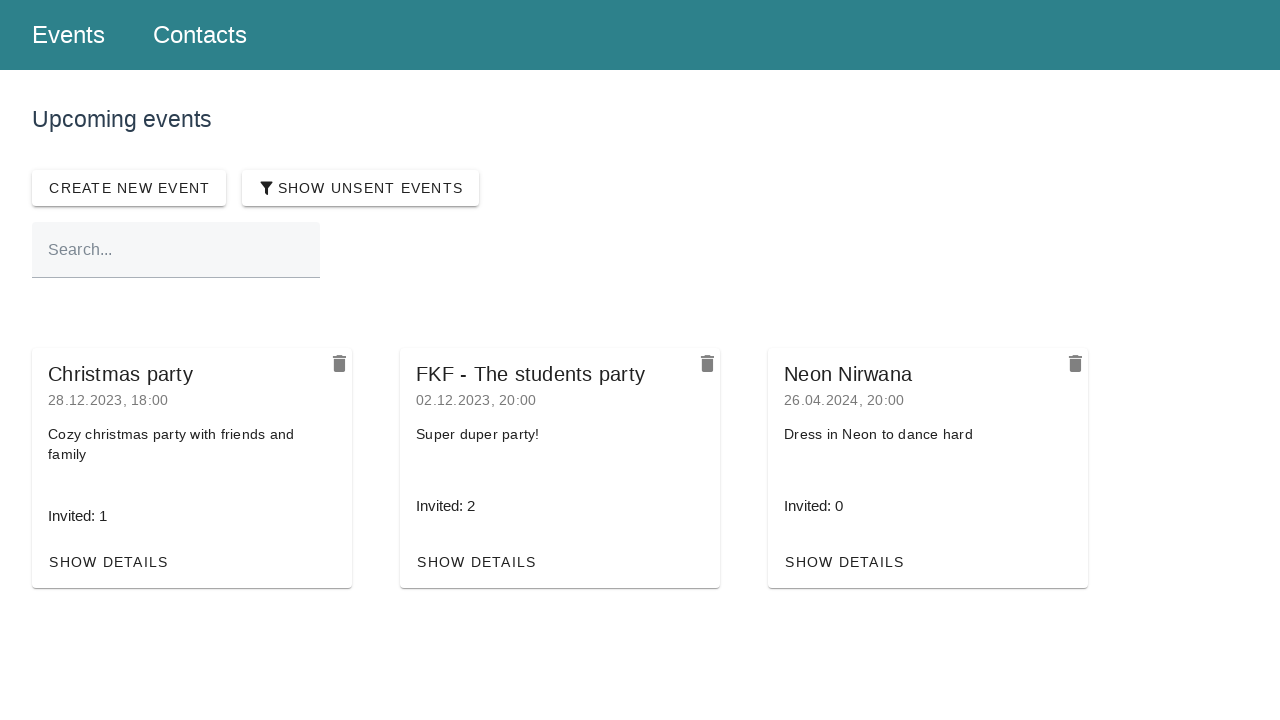

Clicked Contacts navigation button at (192, 35) on text=Contacts
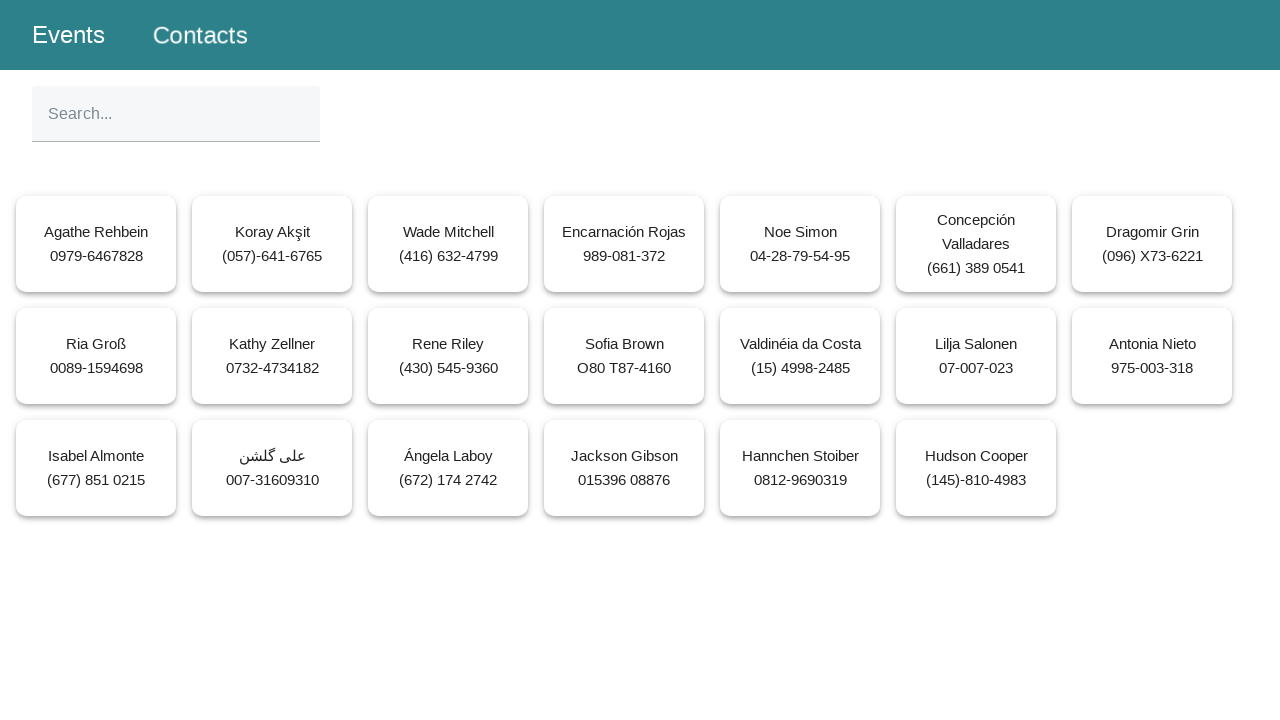

Contacts page loaded successfully
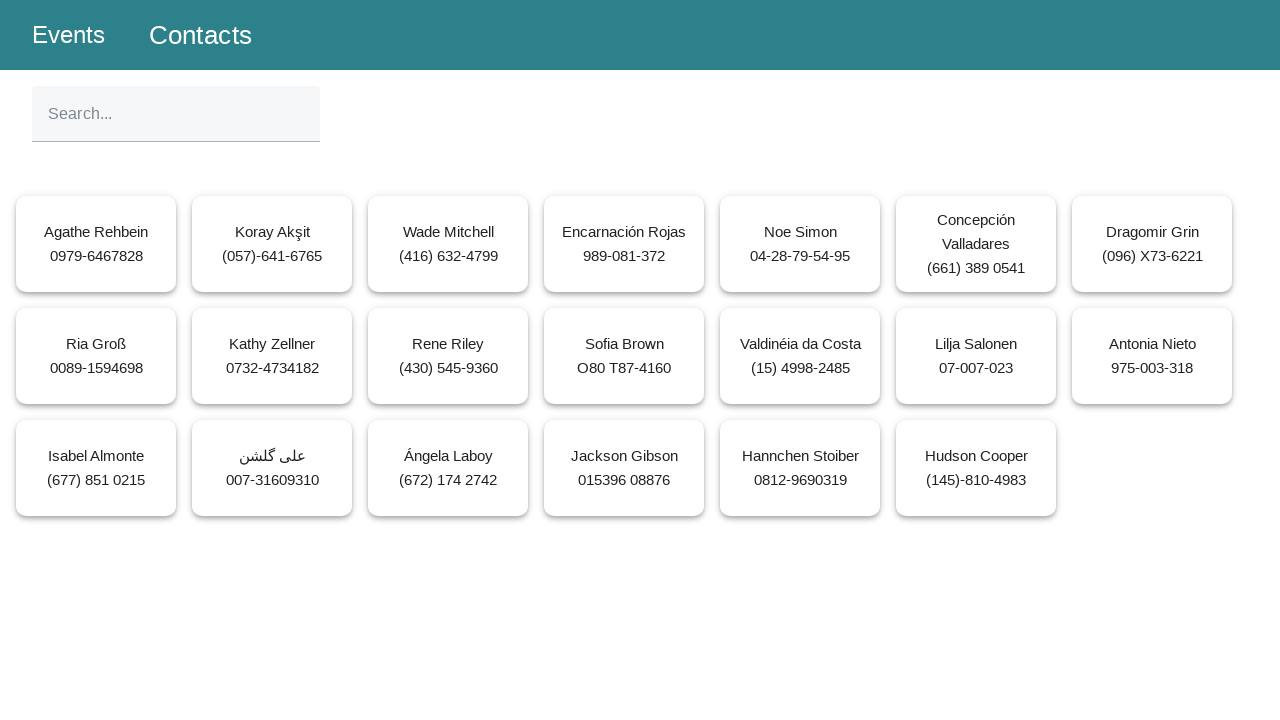

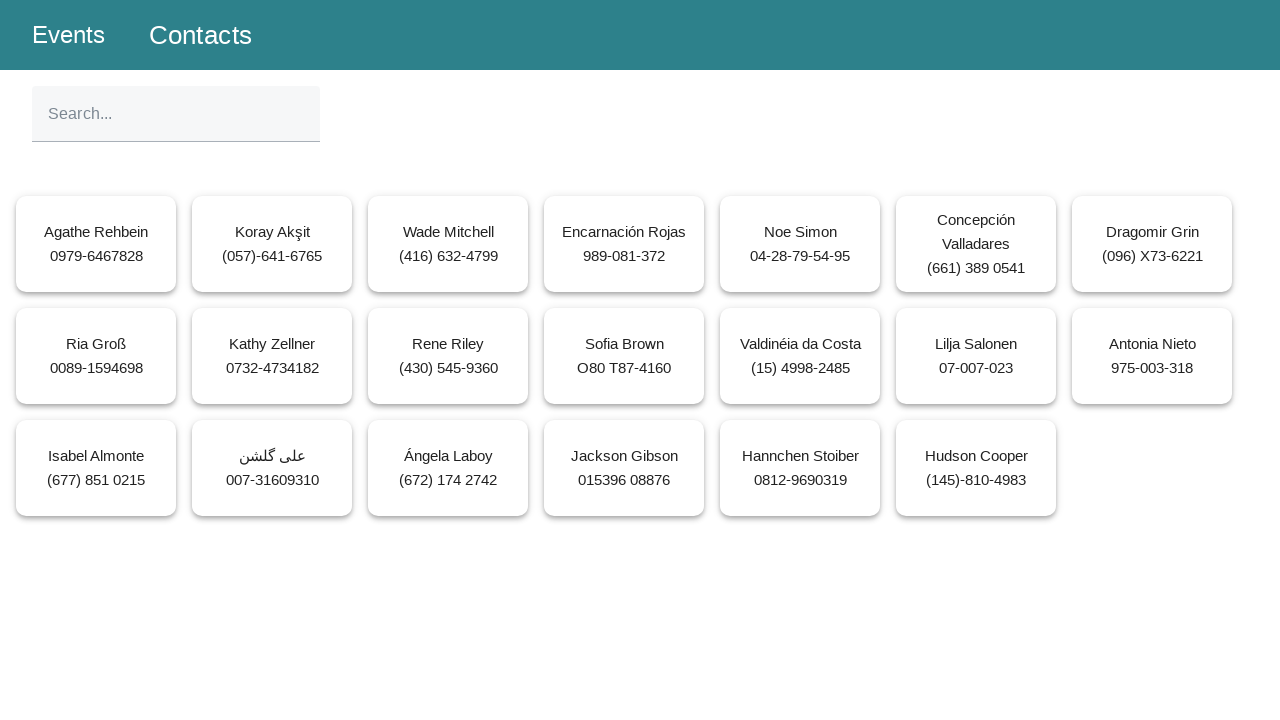